Tests JavaScript alert handling by clicking a button that triggers an alert, accepting the alert, and verifying the result message displays "You successfully clicked an alert".

Starting URL: https://testcenter.techproeducation.com/index.php?page=javascript-alerts

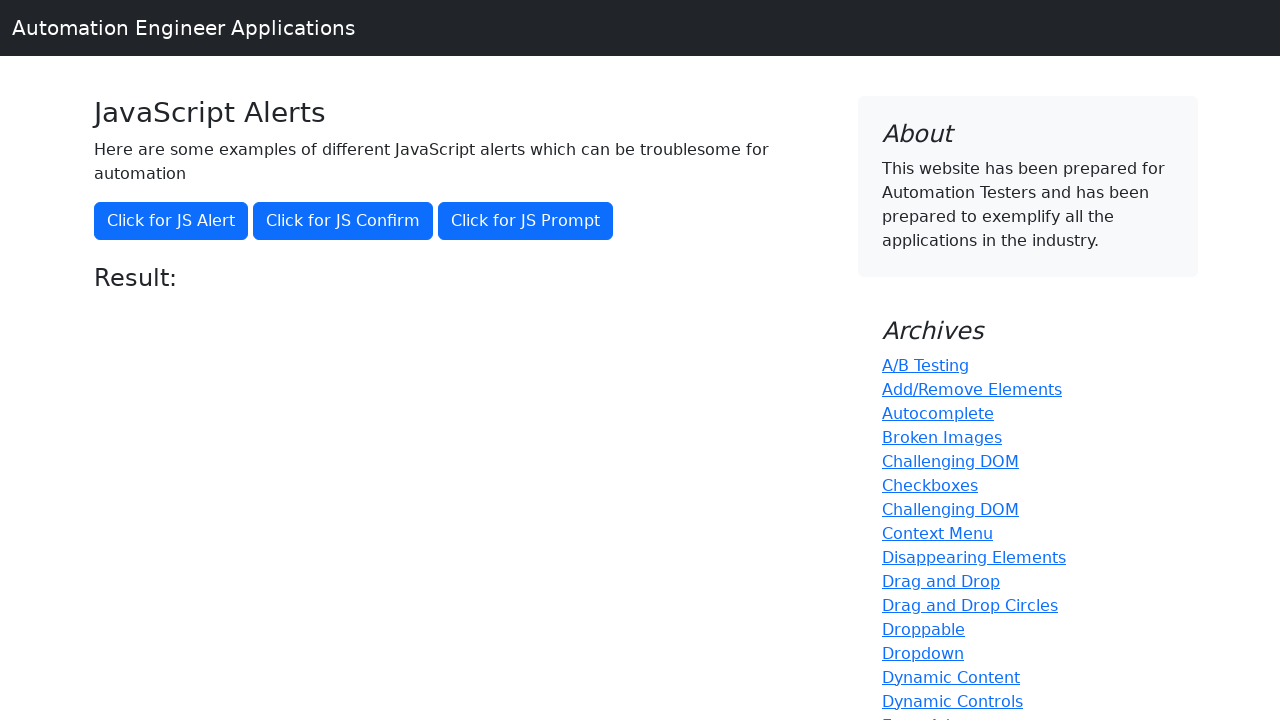

Clicked button to trigger JavaScript alert at (171, 221) on button[onclick='jsAlert()']
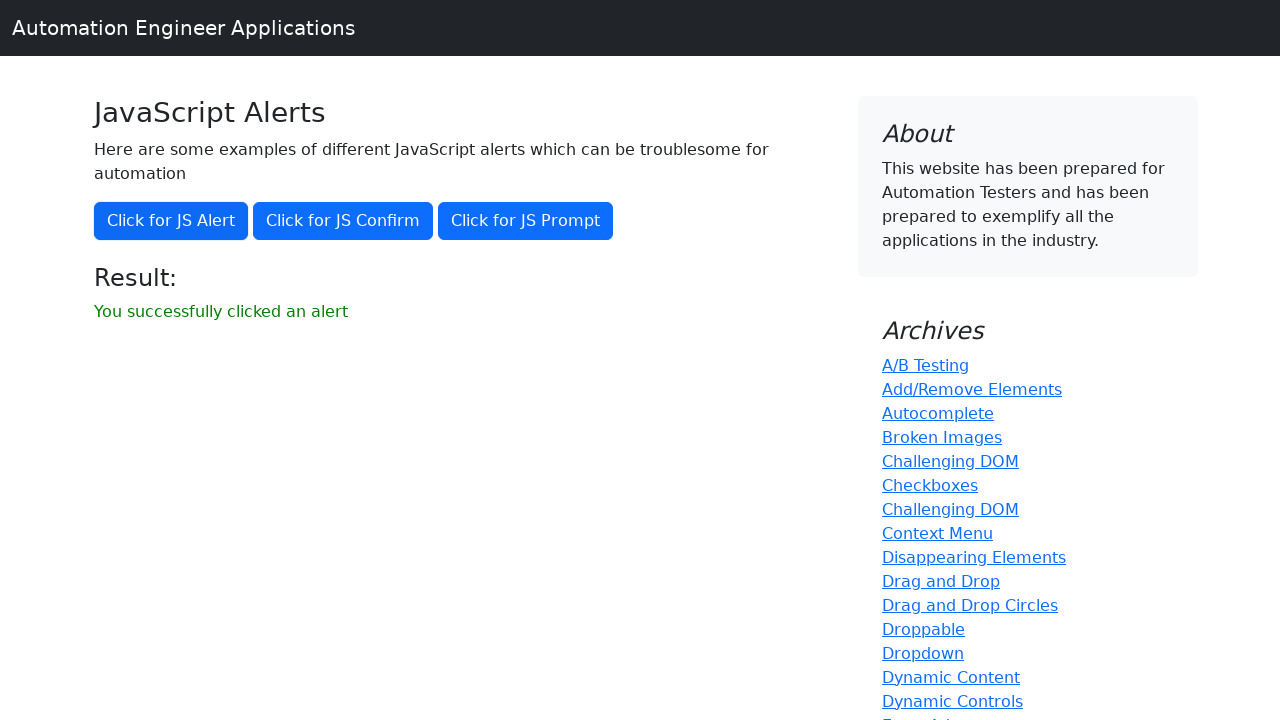

Set up dialog handler to accept alerts
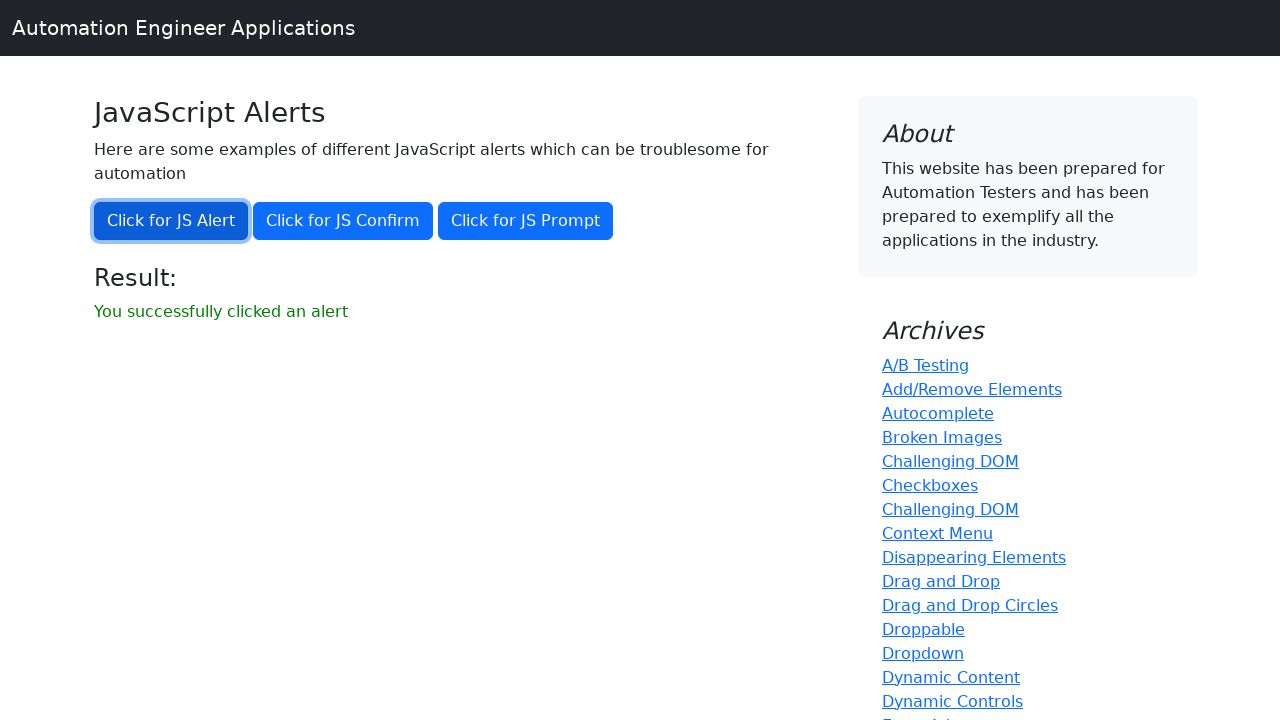

Clicked button to trigger alert again with handler active at (171, 221) on button[onclick='jsAlert()']
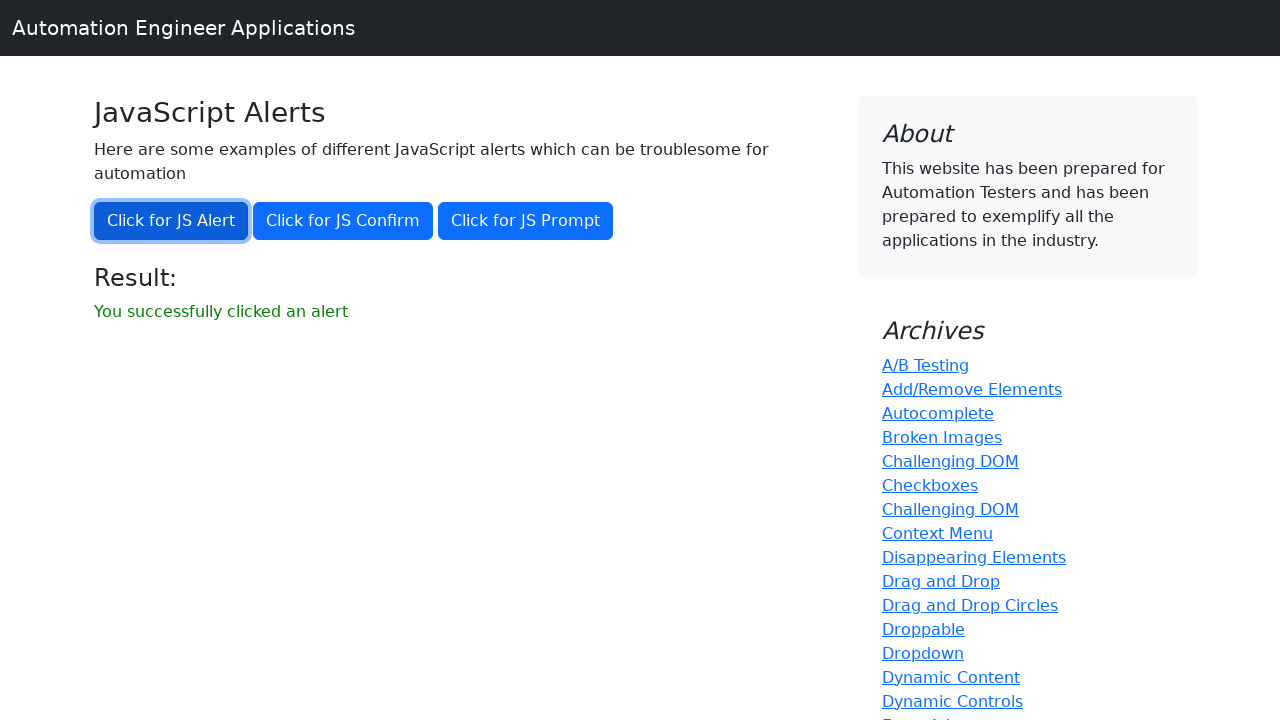

Waited for result message to appear
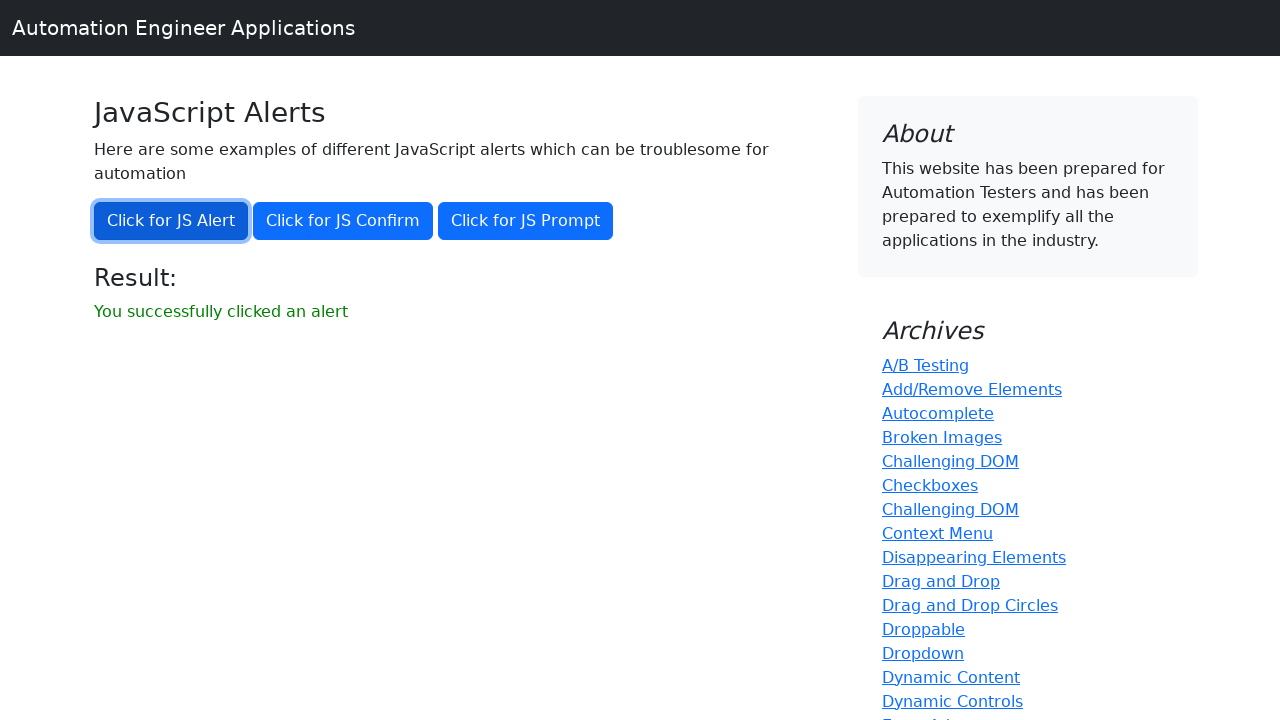

Retrieved result message text
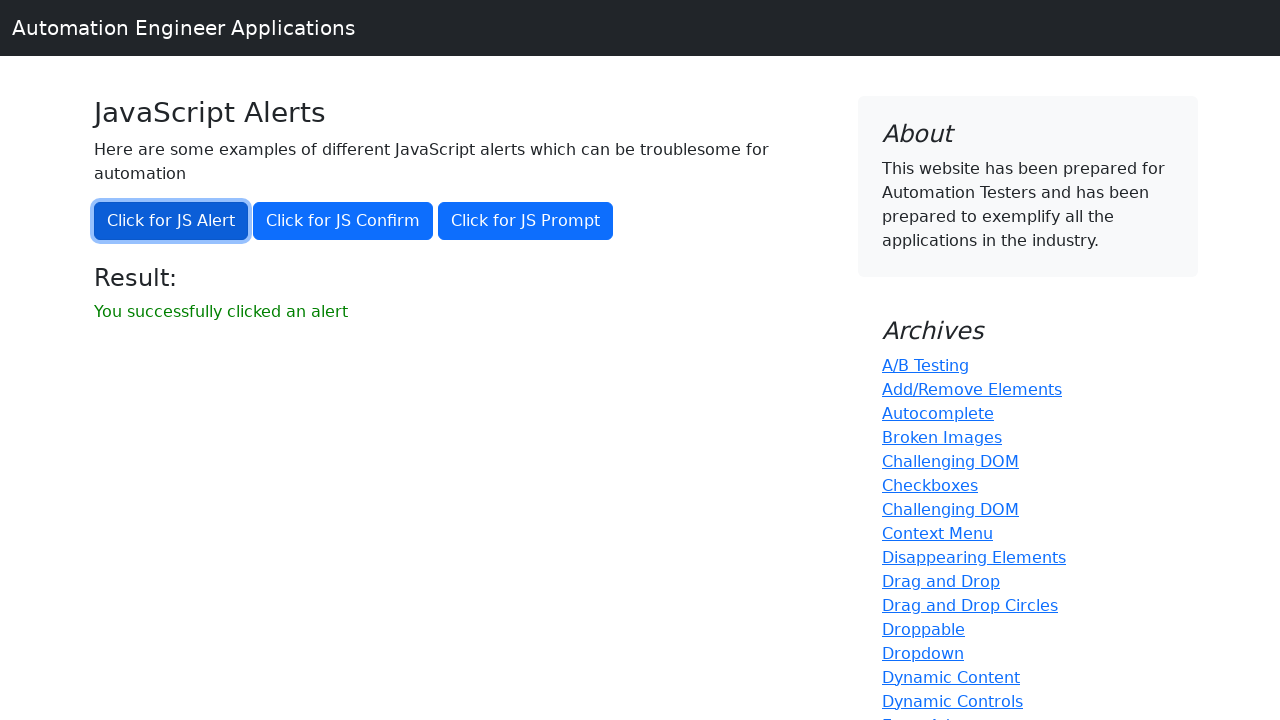

Verified result message displays 'You successfully clicked an alert'
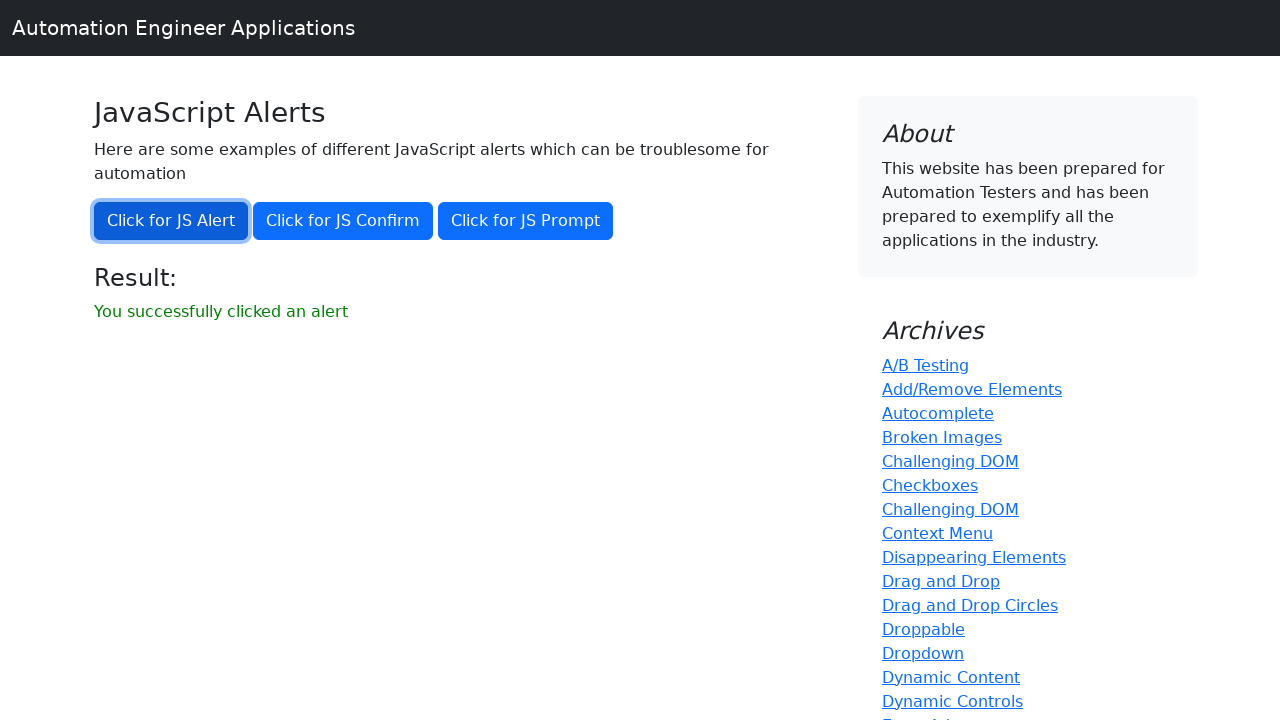

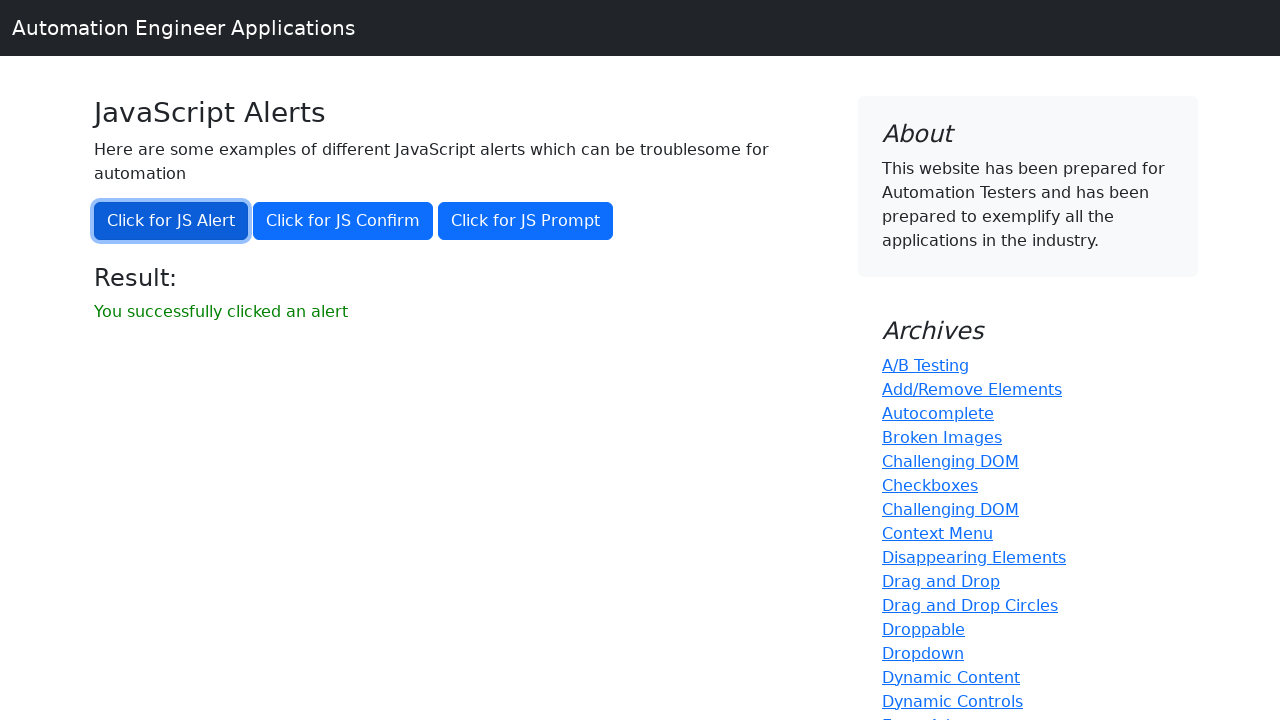